Tests explicit wait for element visibility by waiting for the magic text element to become visible with changed content

Starting URL: https://kristinek.github.io/site/examples/sync

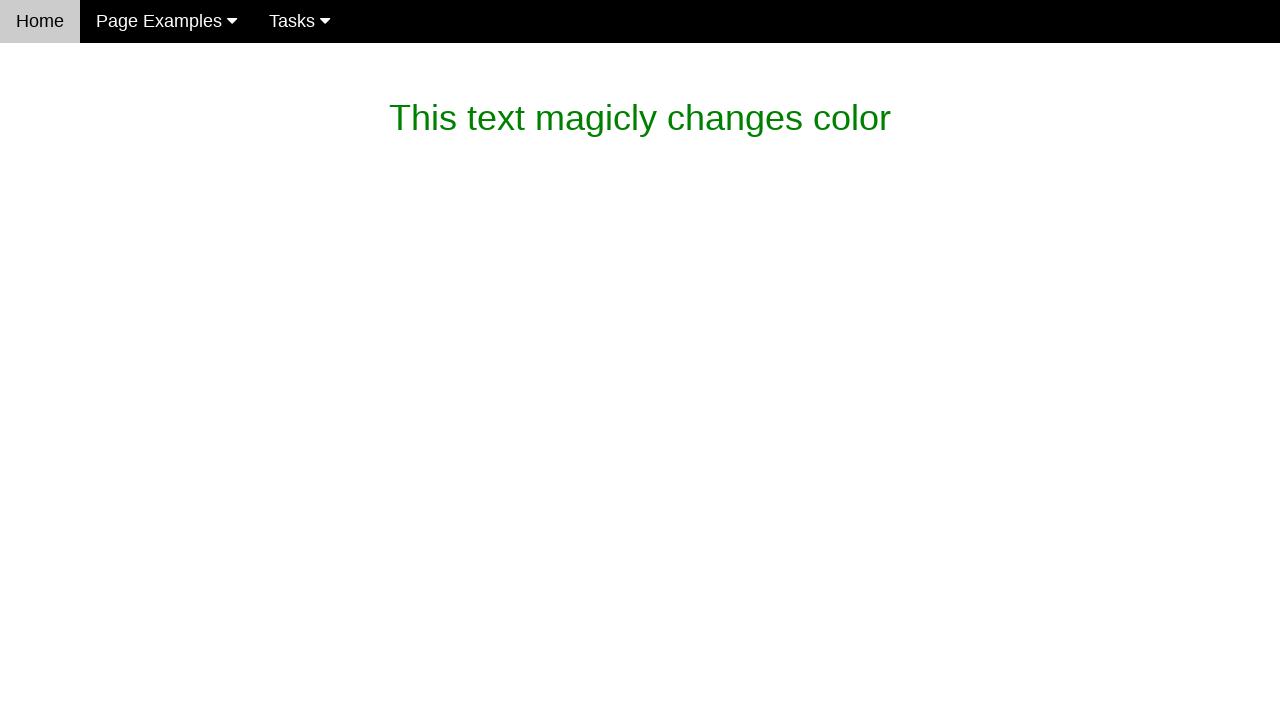

Waited for magic_text element to become visible with changed content
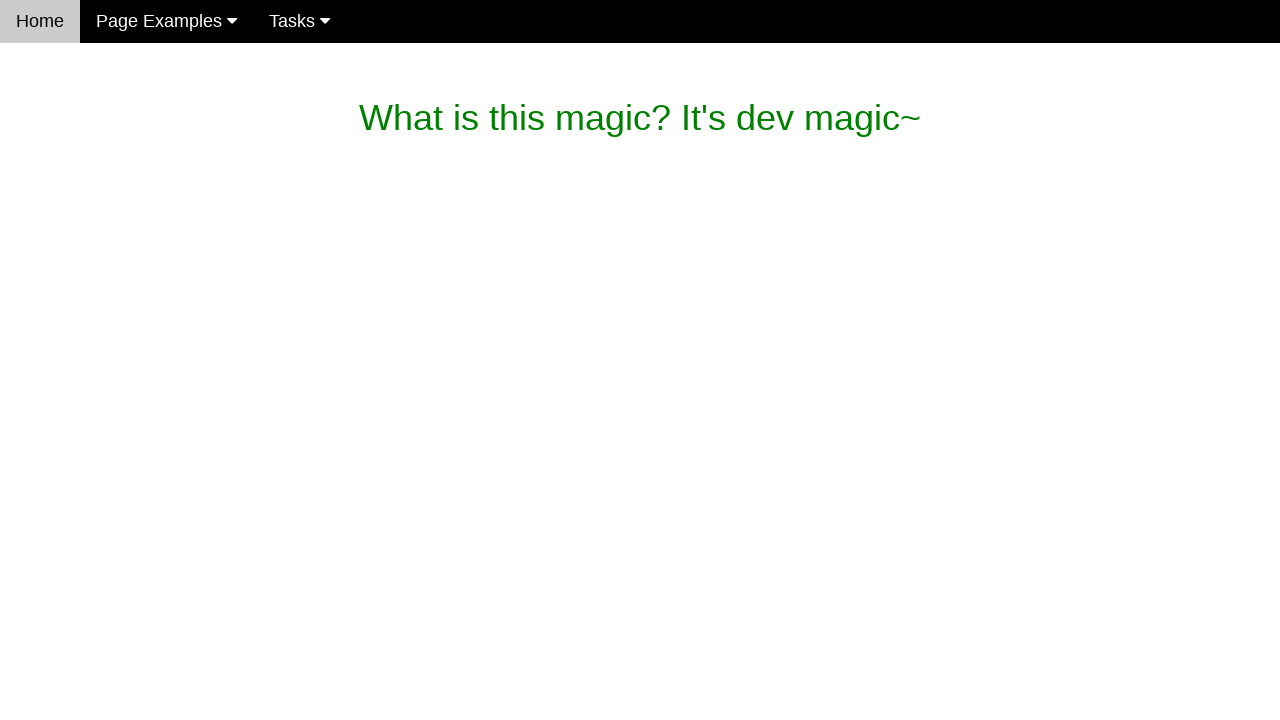

Located magic_text element
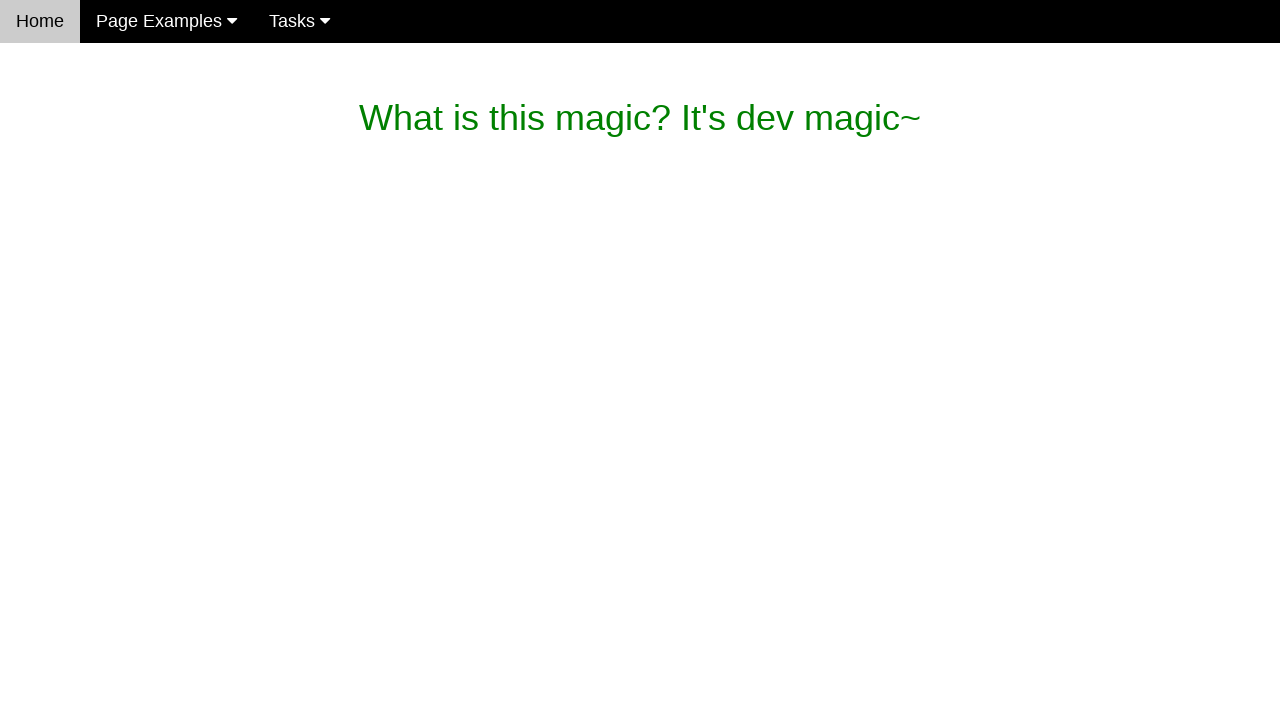

Verified magic_text content is 'What is this magic? It's dev magic~'
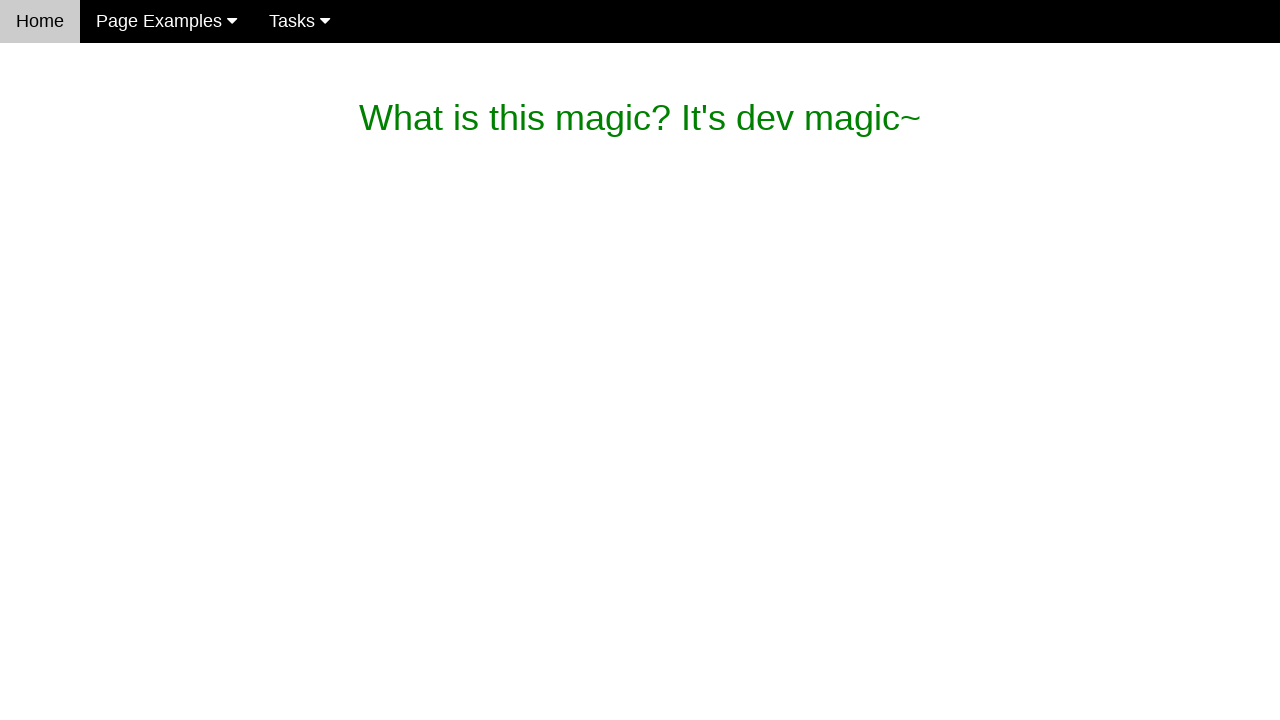

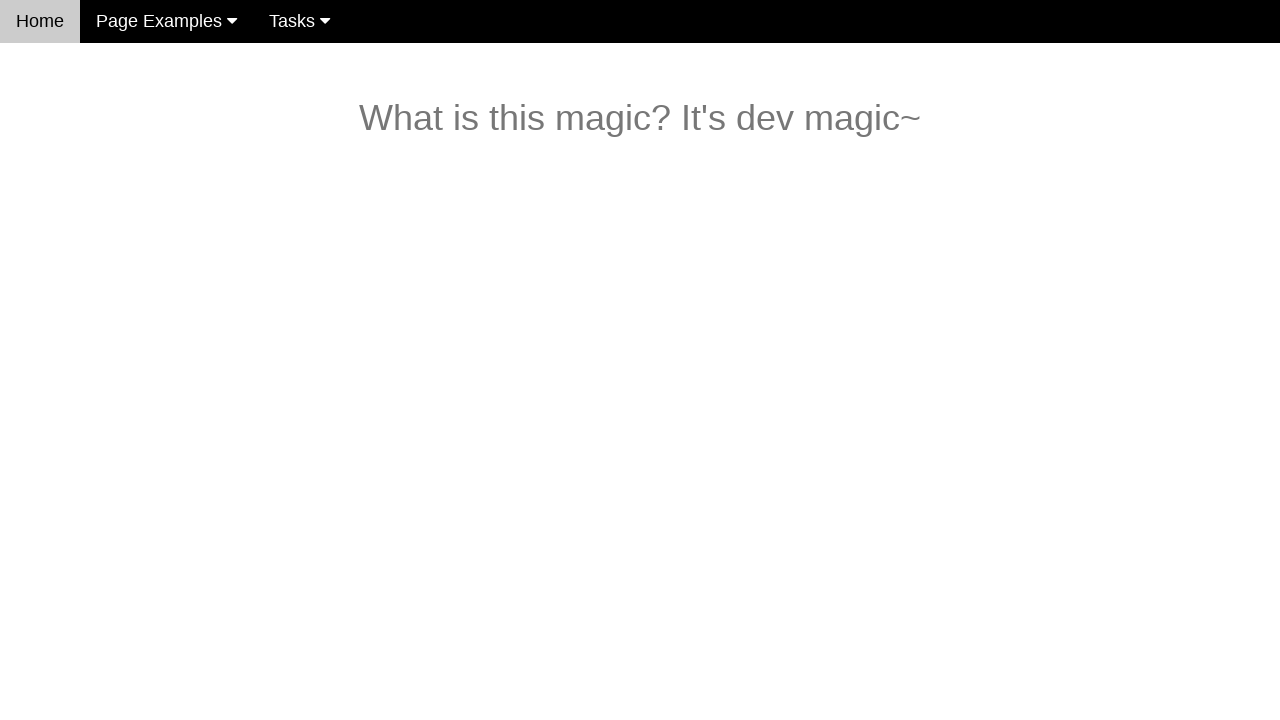